Visits JPL Space Images page and clicks the full image button to open the featured image modal

Starting URL: https://data-class-jpl-space.s3.amazonaws.com/JPL_Space/index.html

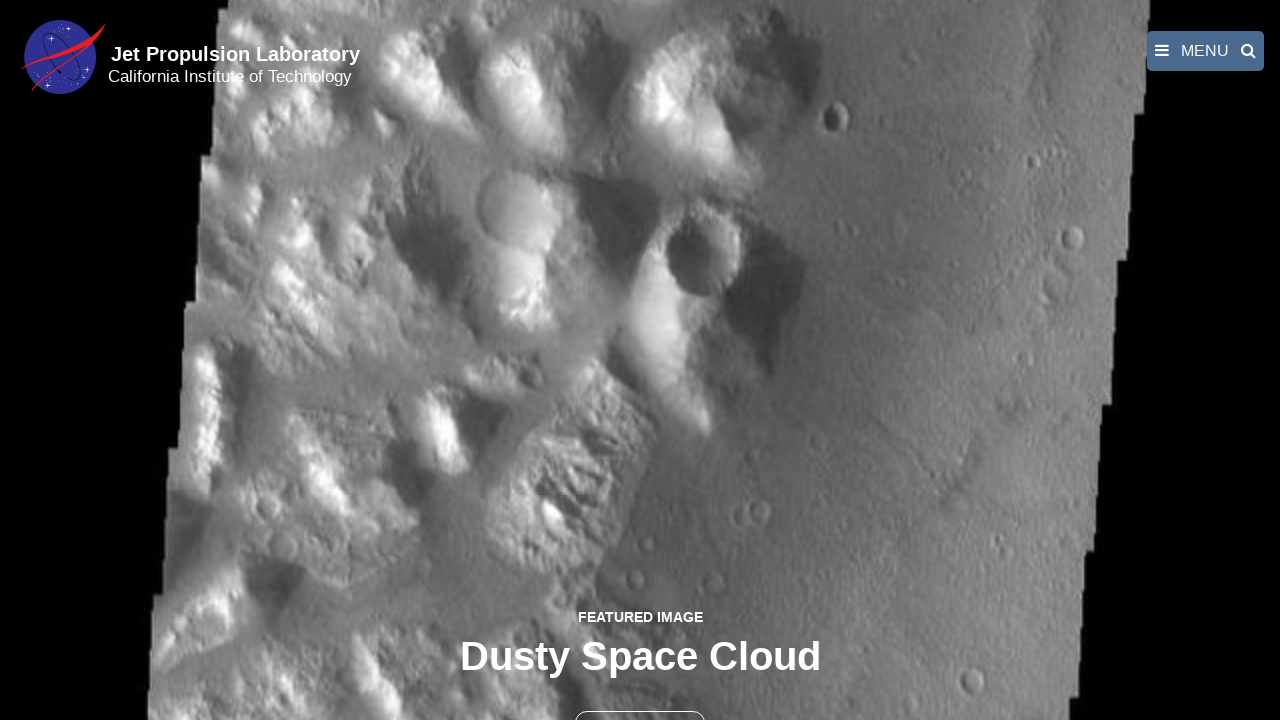

Navigated to JPL Space Images page
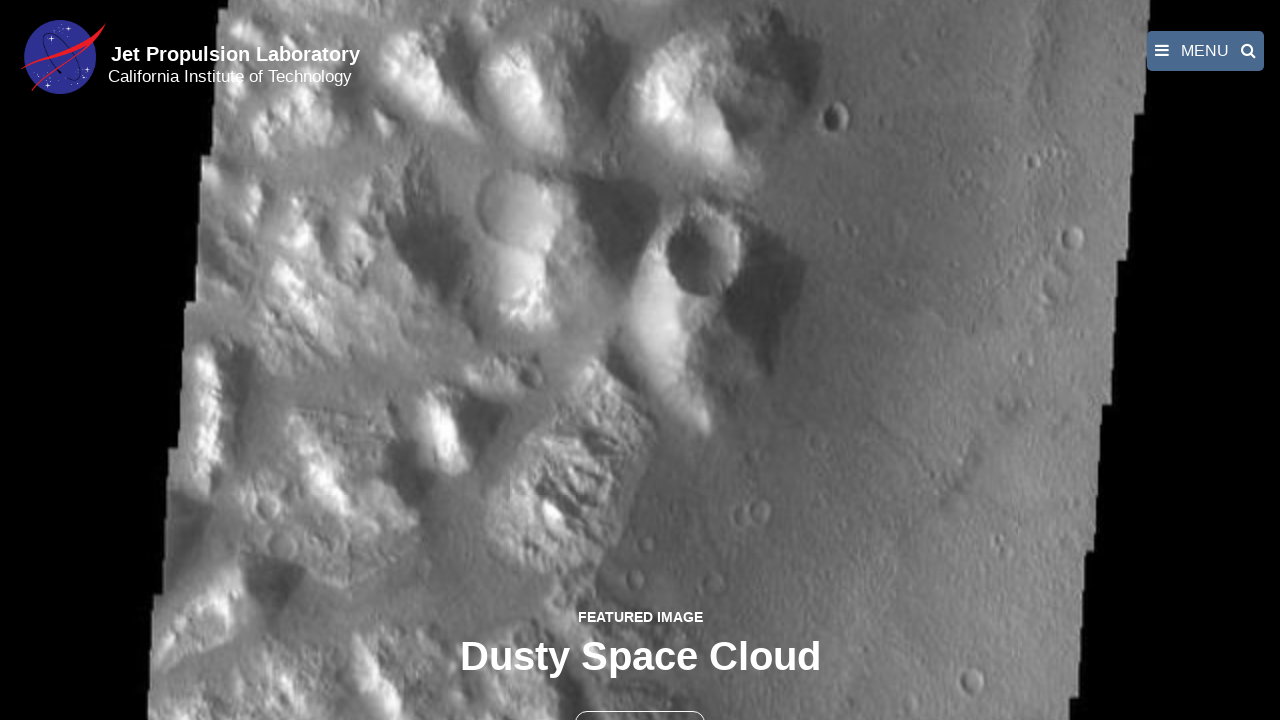

Clicked the full image button to open featured image modal at (640, 699) on button >> nth=1
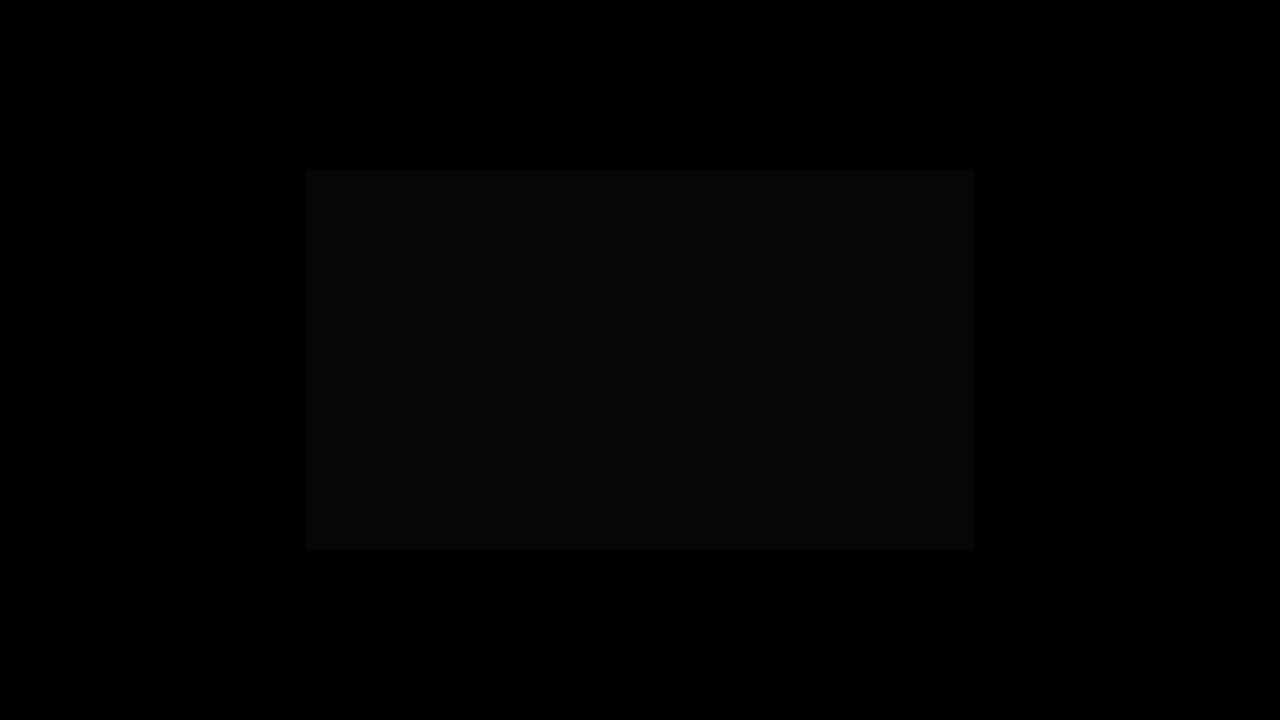

Featured image modal appeared with fancybox image
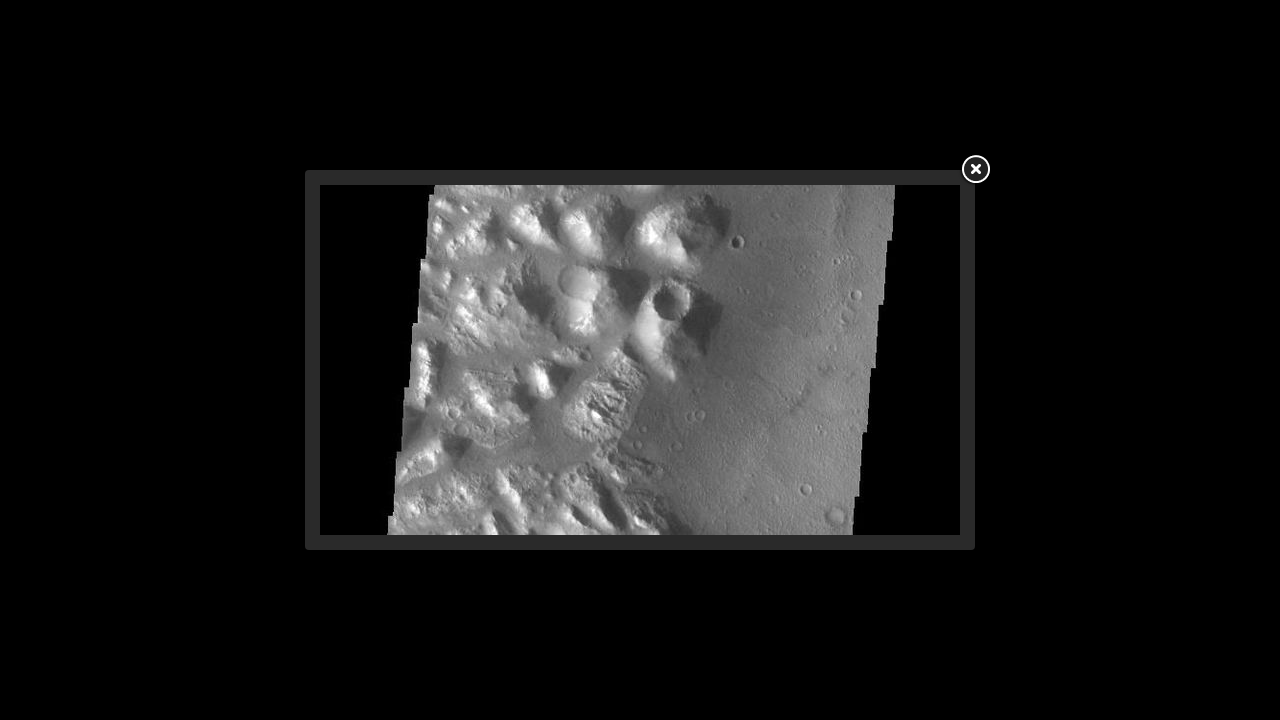

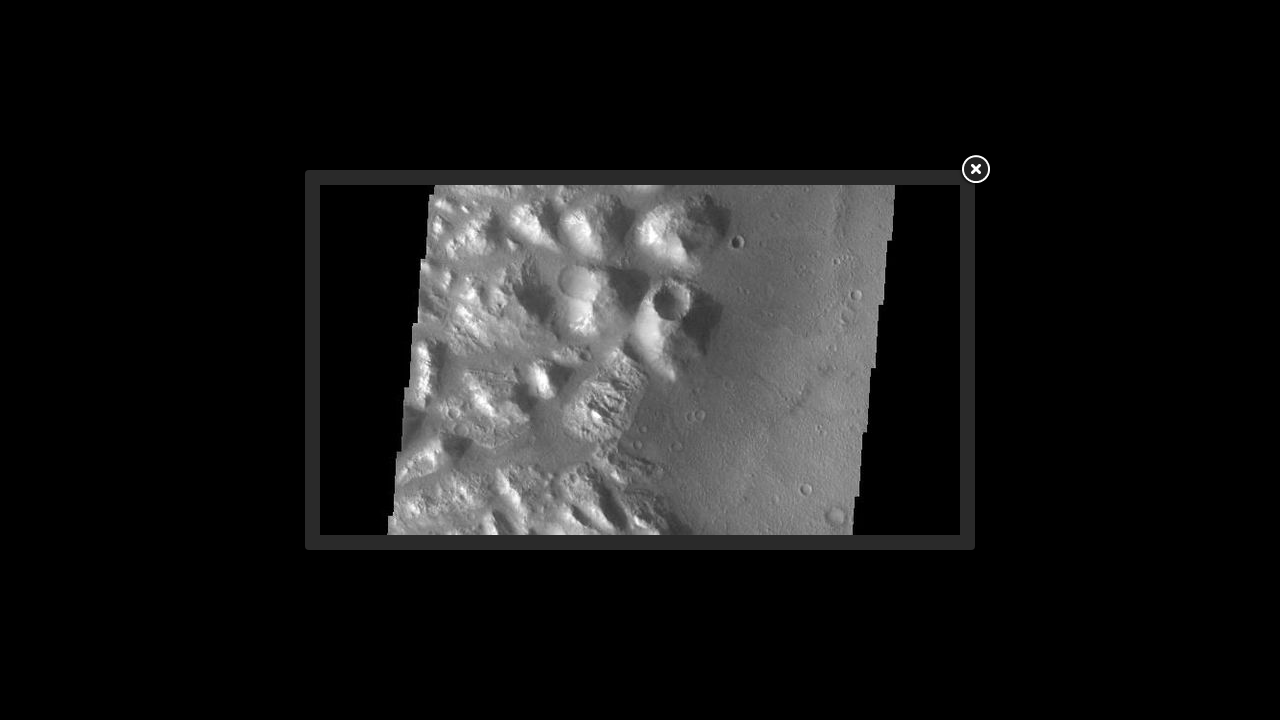